Tests page scrolling functionality by scrolling down and then scrolling back up on the Selenium website

Starting URL: https://www.selenium.dev/

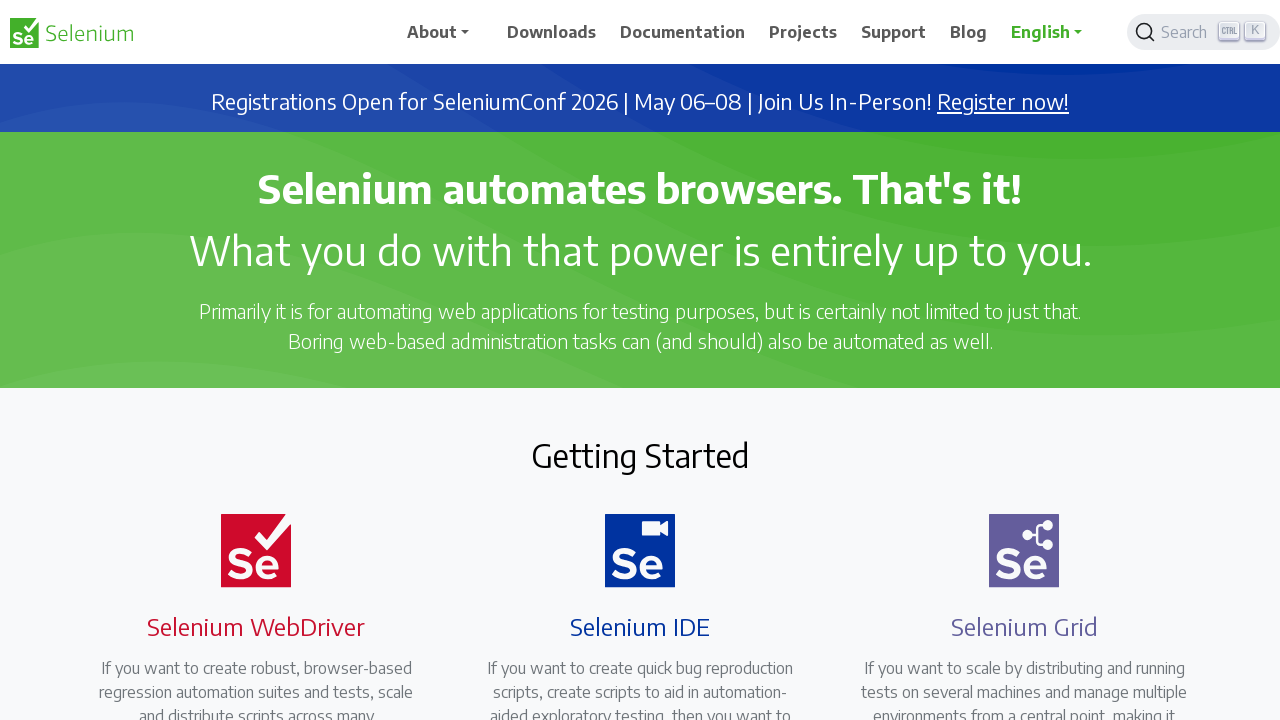

Scrolled down the page by 1000 pixels
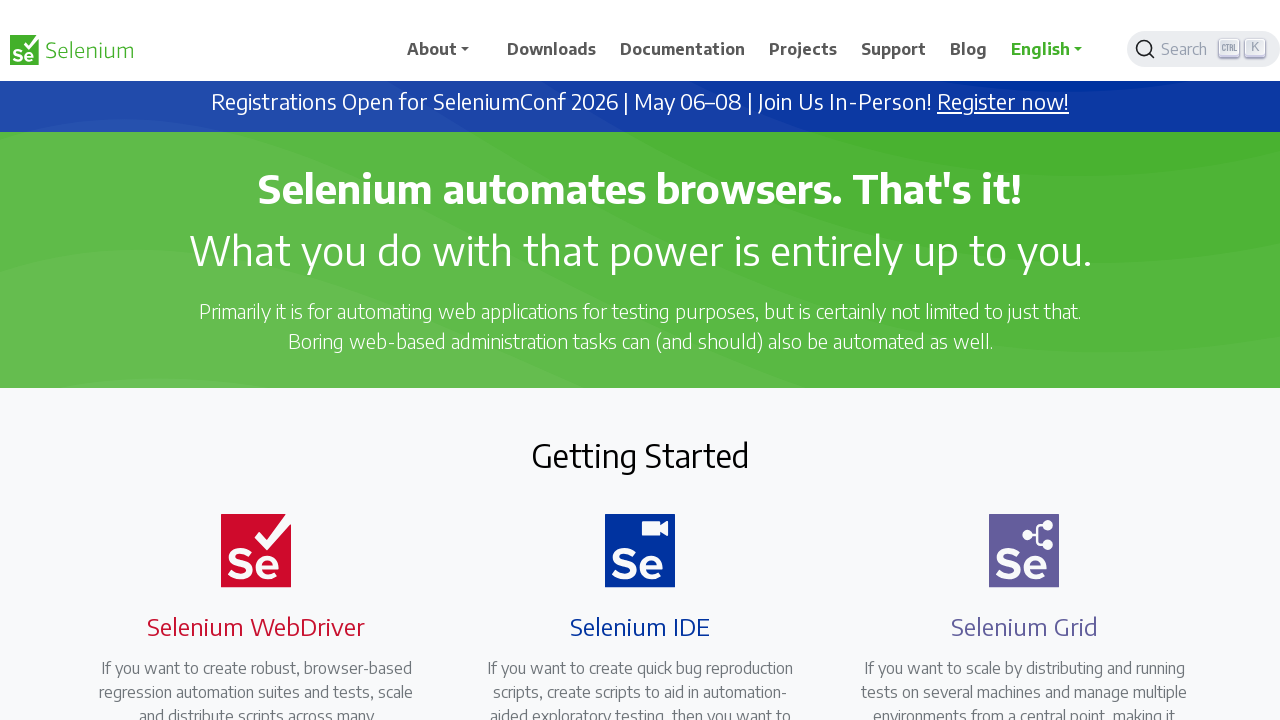

Waited 1 second to observe the scroll
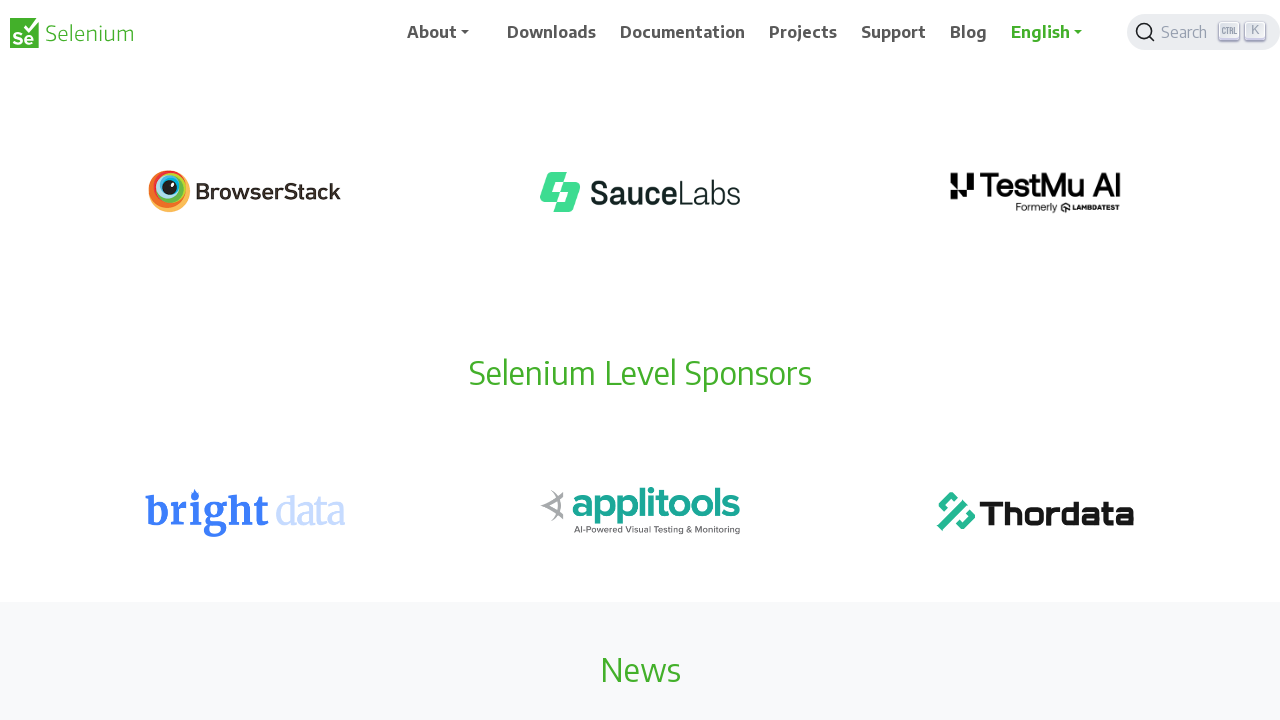

Scrolled back up the page by 1000 pixels
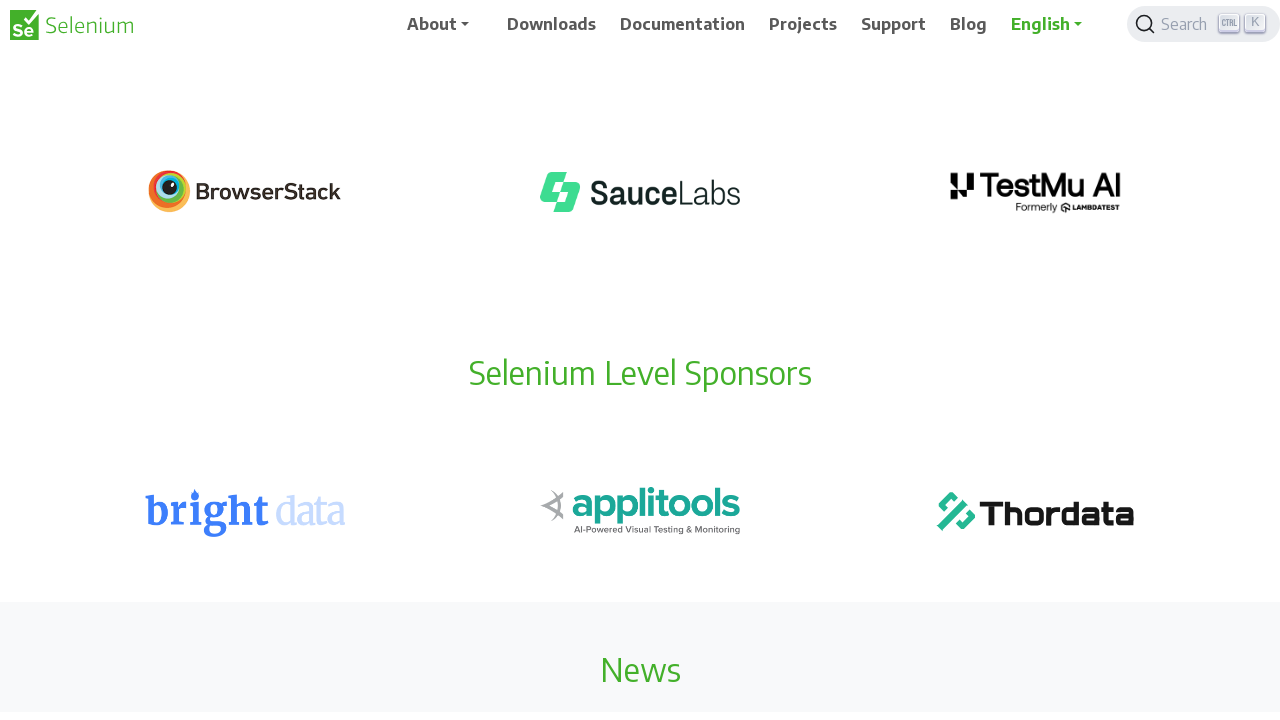

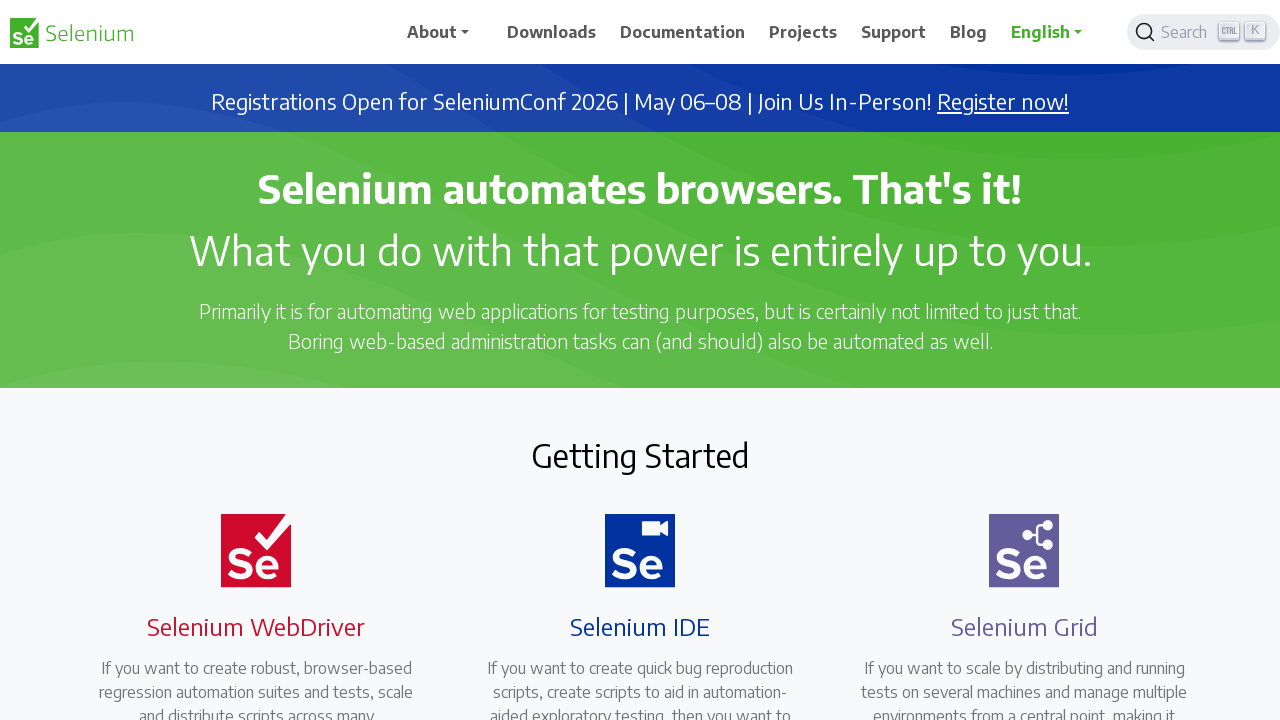